Tests filling the permanentAddress field in the text box form with an address

Starting URL: https://demoqa.com/text-box

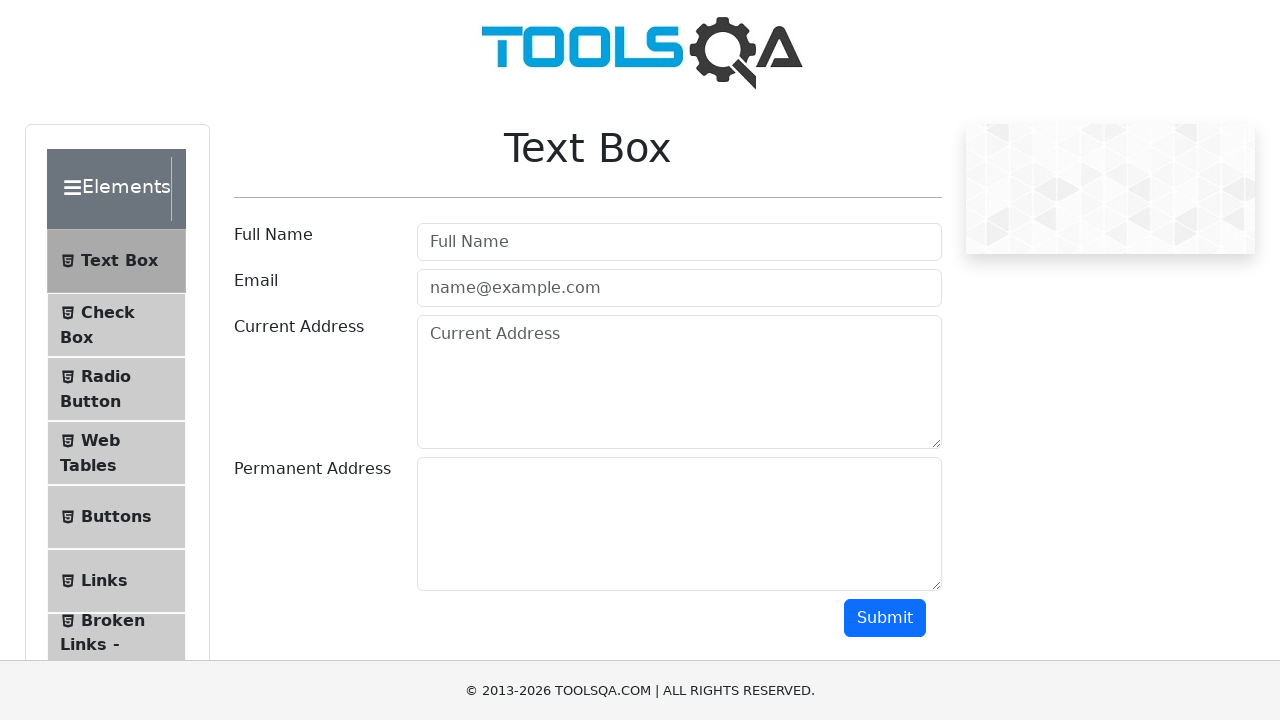

Navigated to https://demoqa.com/text-box
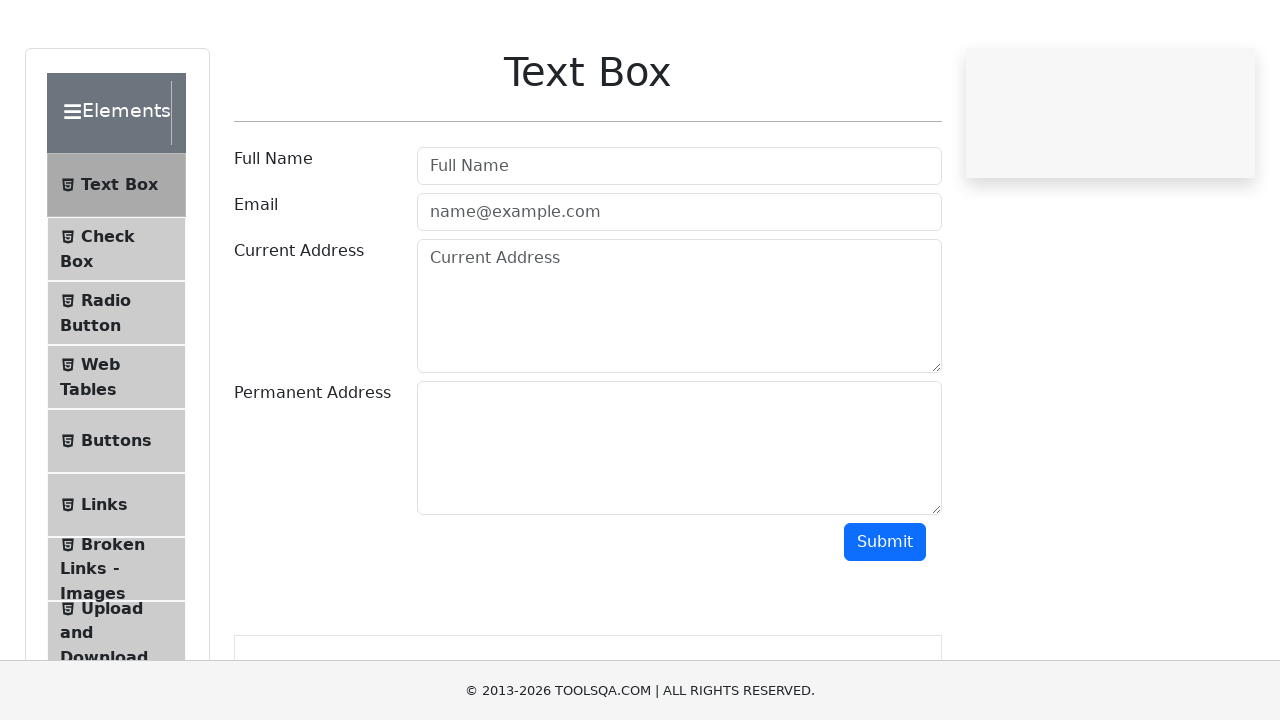

Filled permanentAddress field with 'str.Noway, China' on #permanentAddress
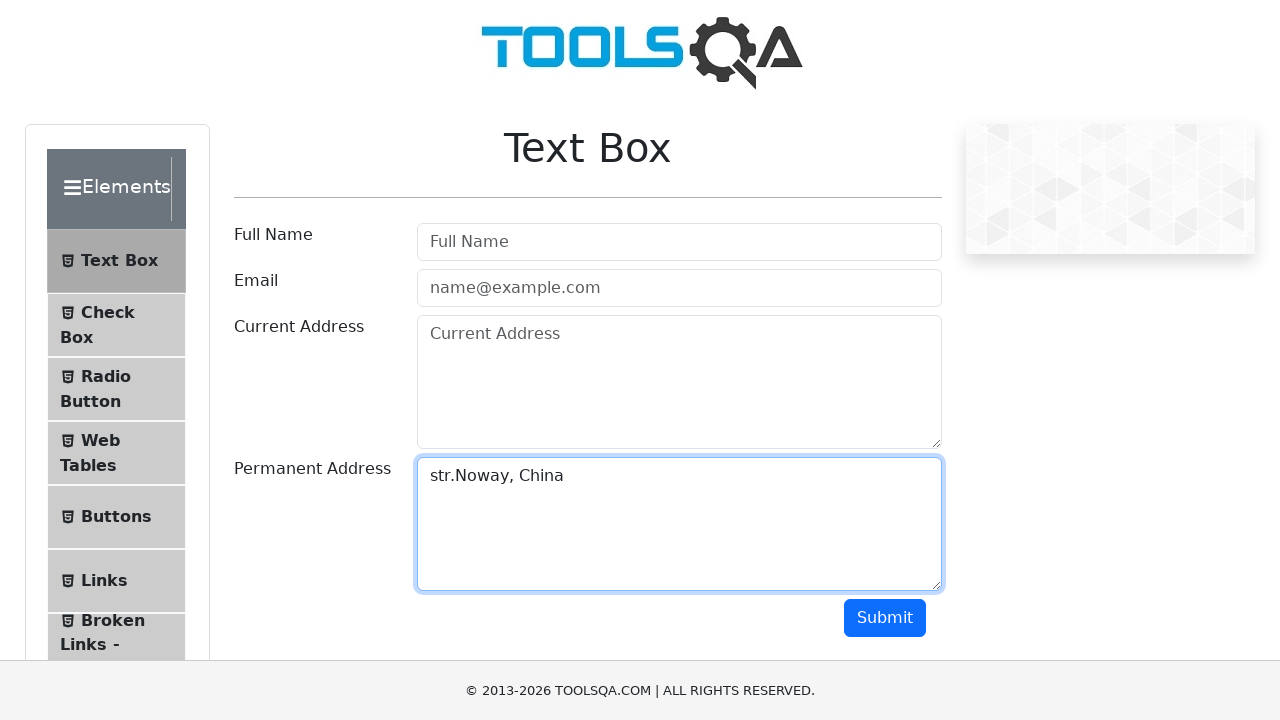

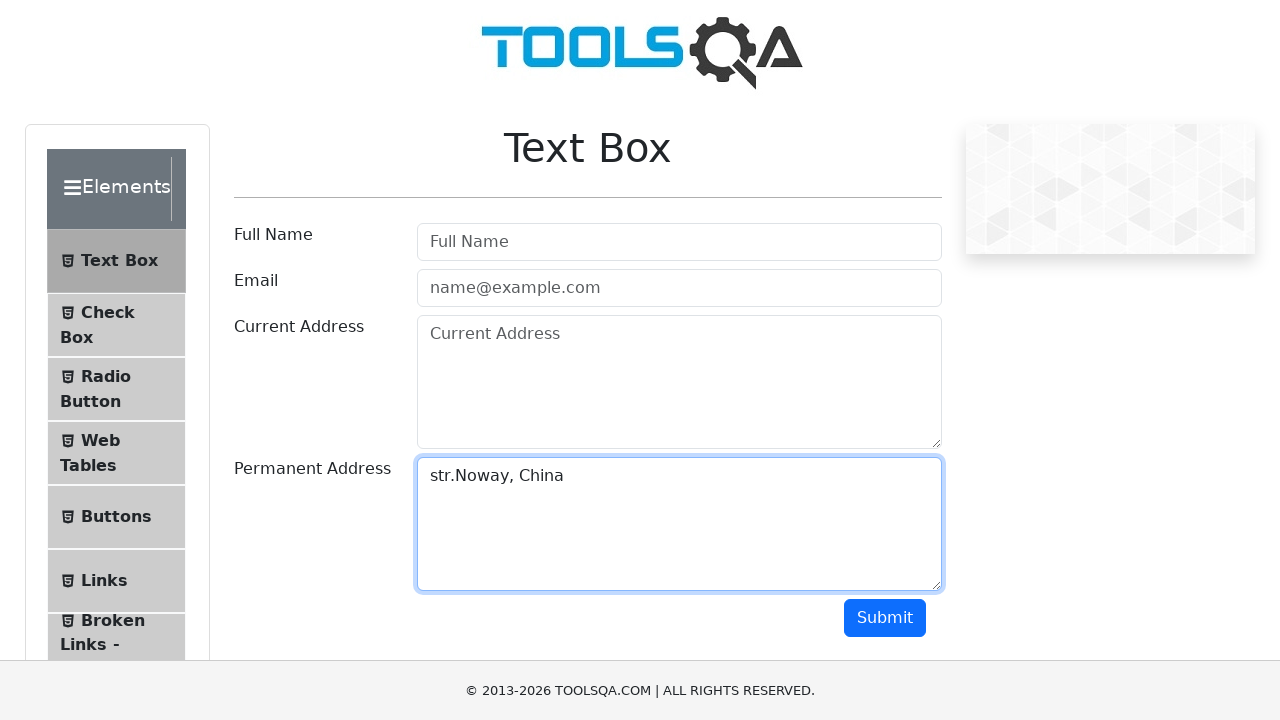